Tests selecting a phone from the Phones category, adding to cart, and then deleting it from cart

Starting URL: https://www.demoblaze.com/

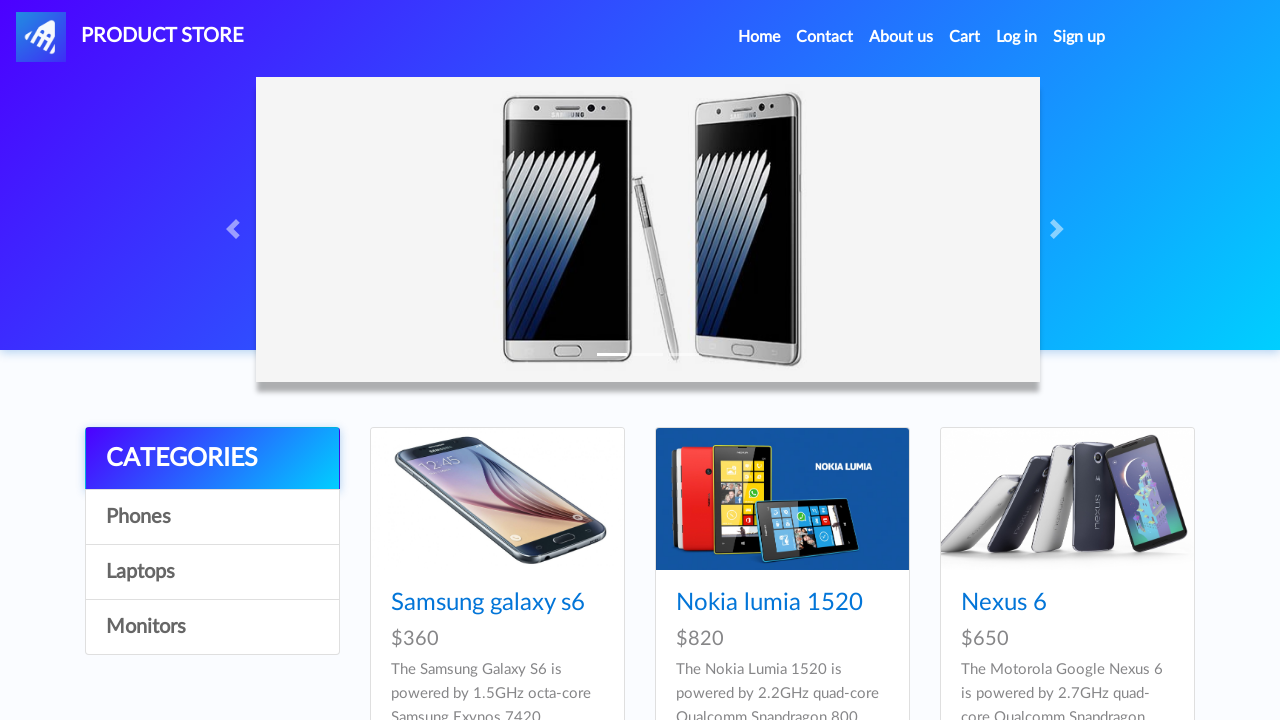

Clicked on Phones category at (212, 517) on text=Phones
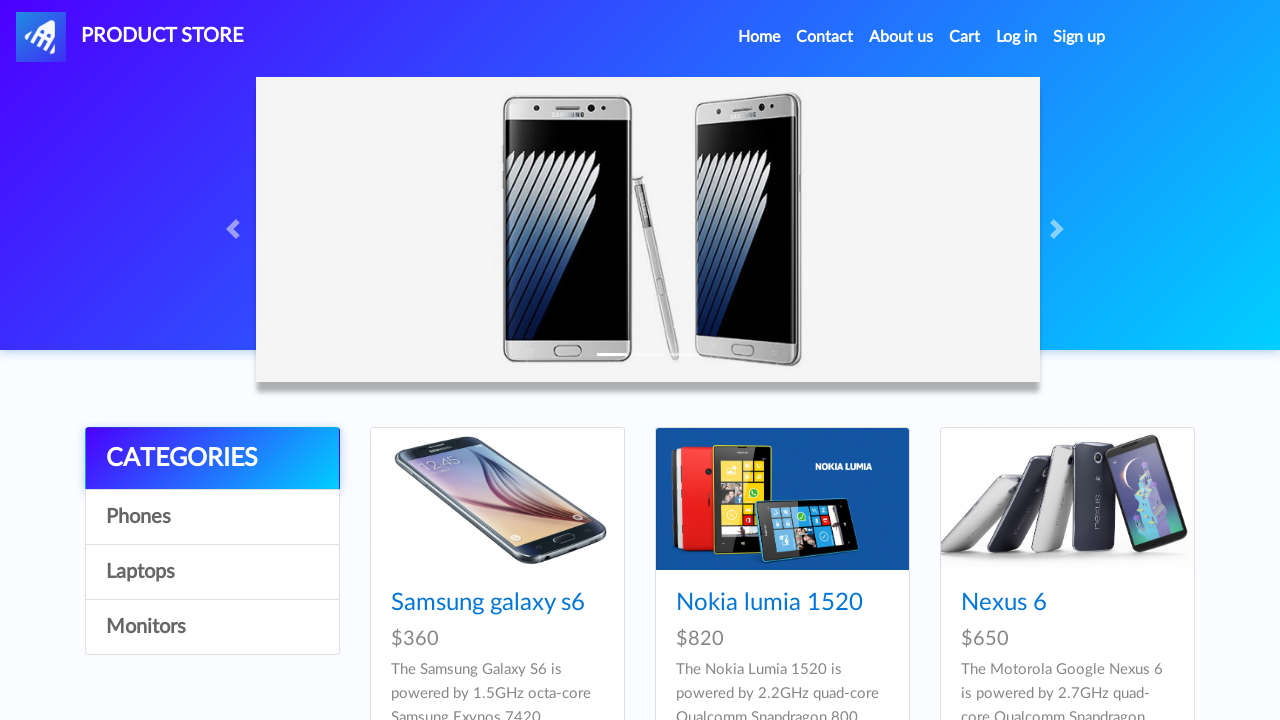

Waited for Phones category to be visible
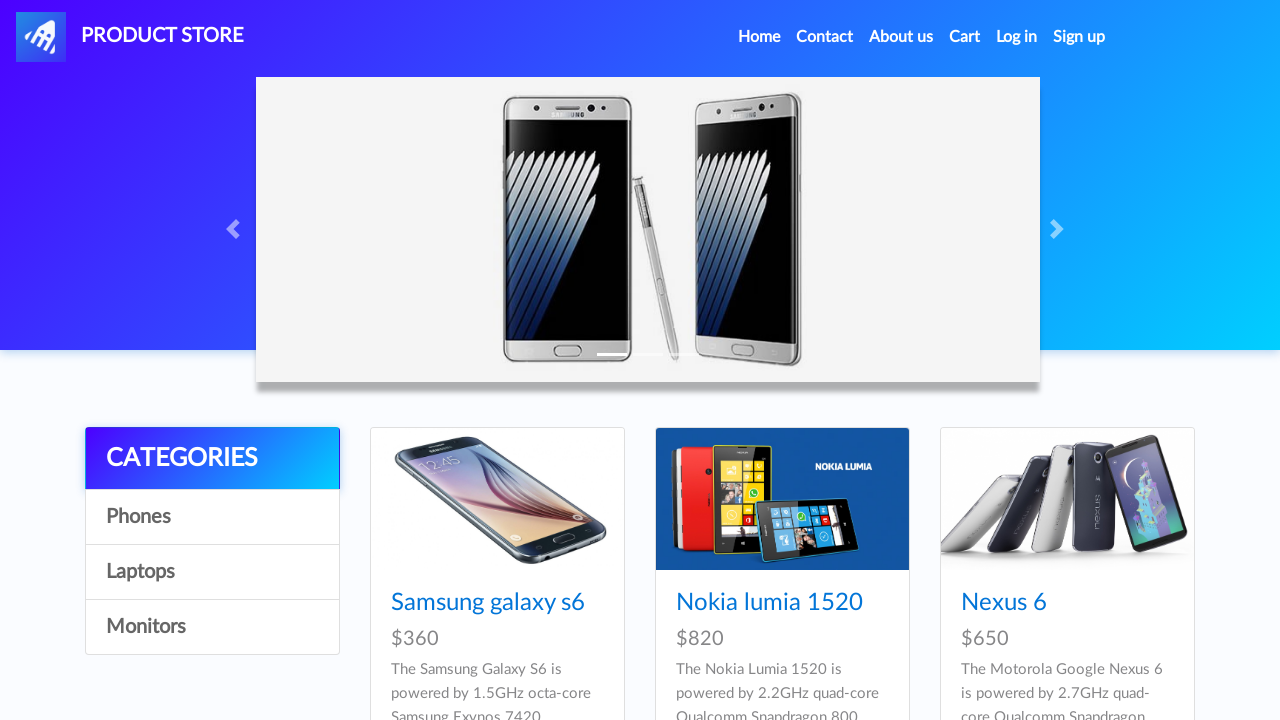

Clicked on Phones category again at (212, 517) on text=Phones
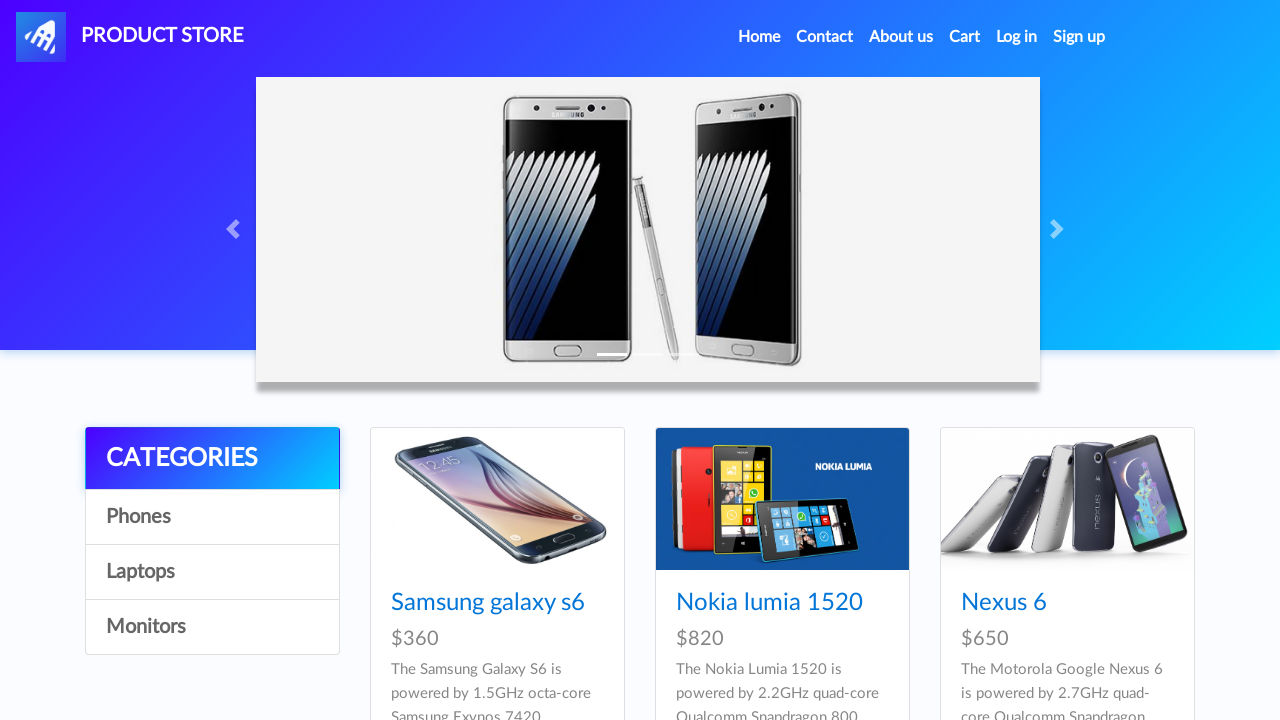

Waited for Samsung Galaxy S6 product link to be visible
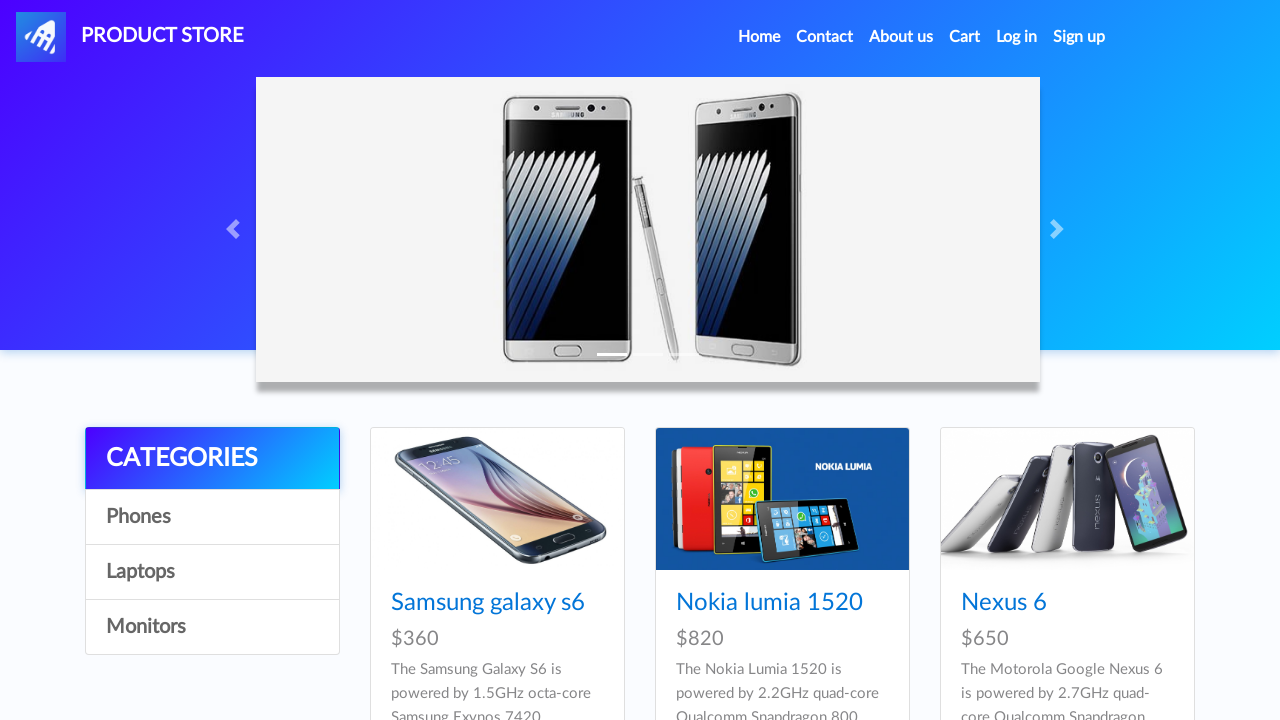

Clicked on Samsung Galaxy S6 product at (488, 603) on a.hrefch:has-text('Samsung galaxy s6')
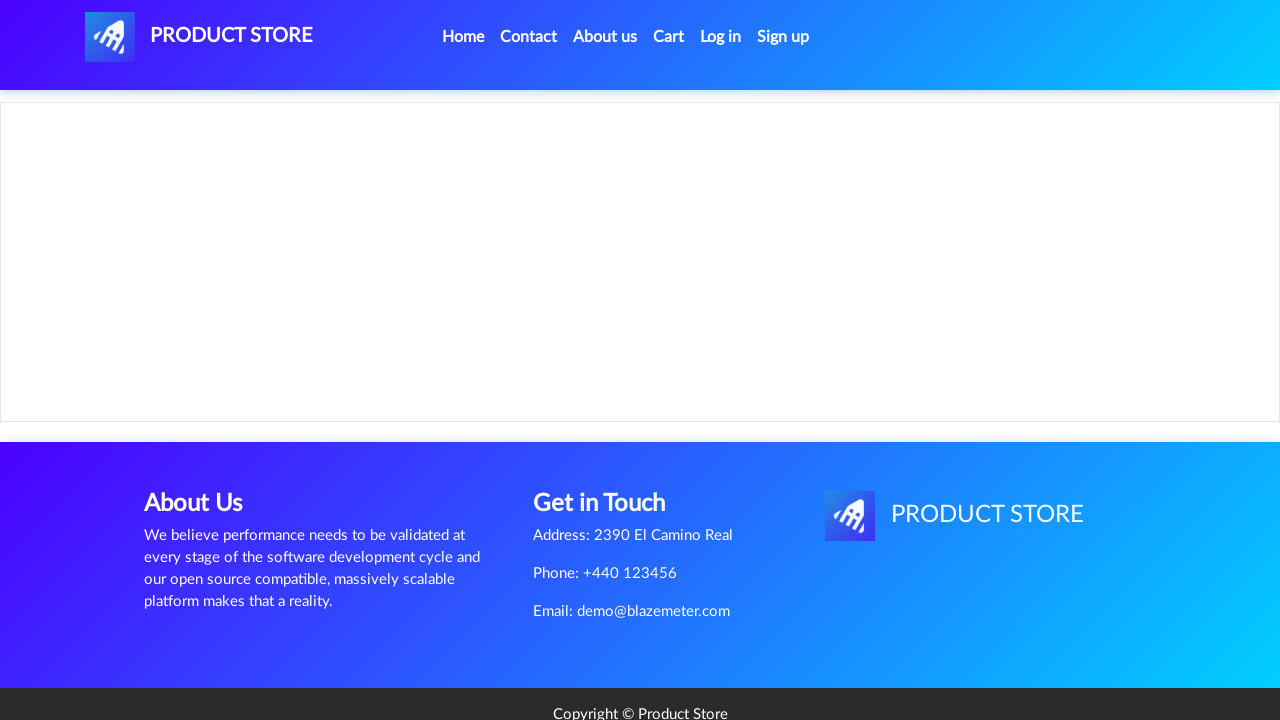

Product page loaded with Samsung Galaxy S6 details
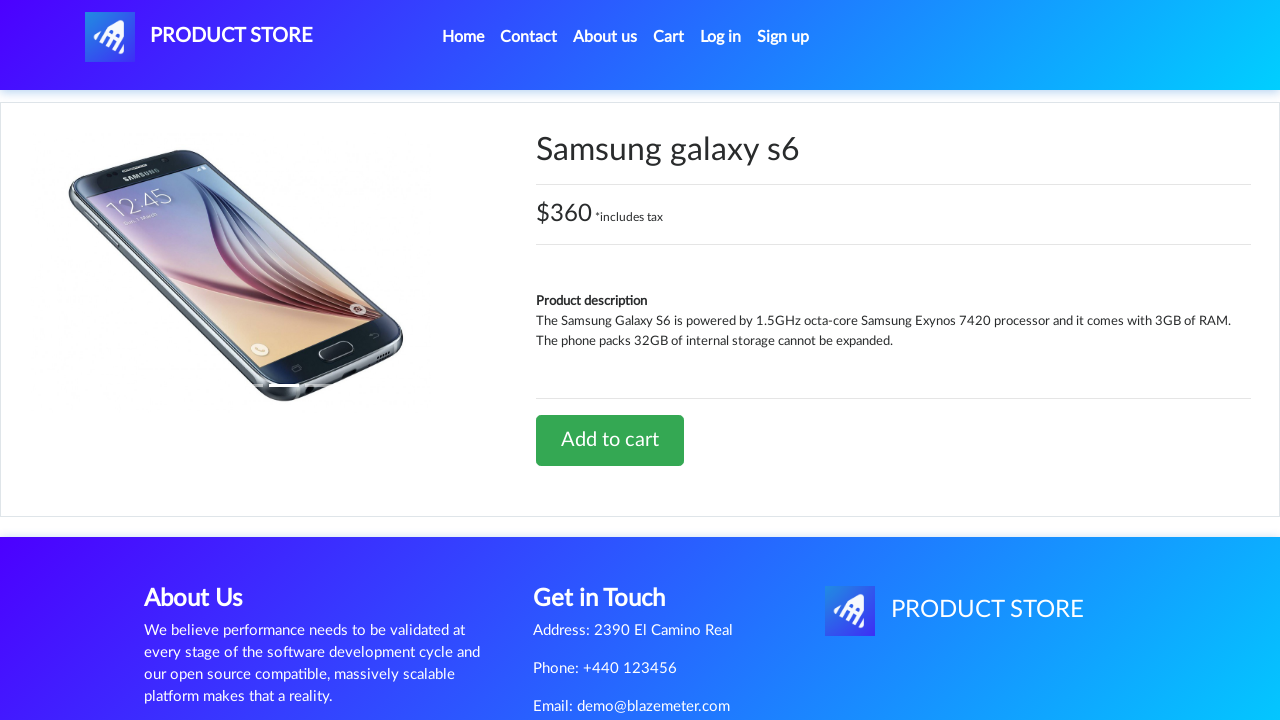

Waited for 'Add to cart' button to be visible
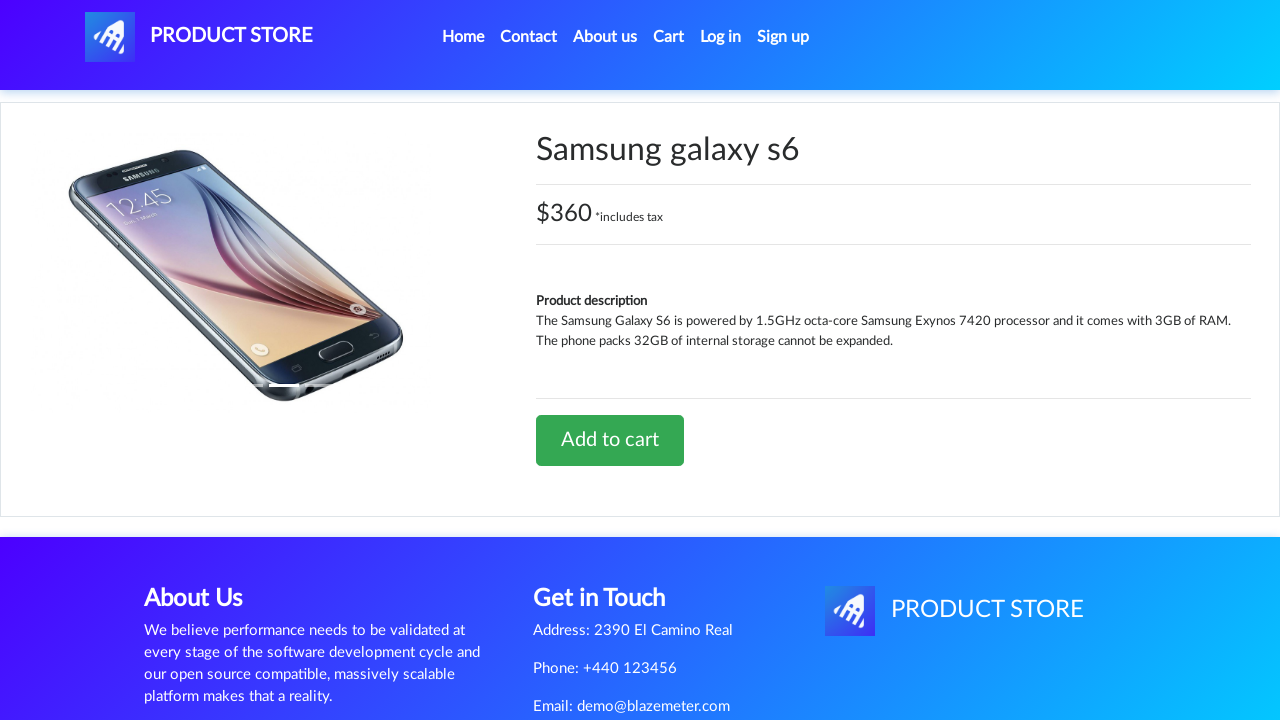

Clicked 'Add to cart' button for Samsung Galaxy S6 at (610, 440) on text=Add to cart
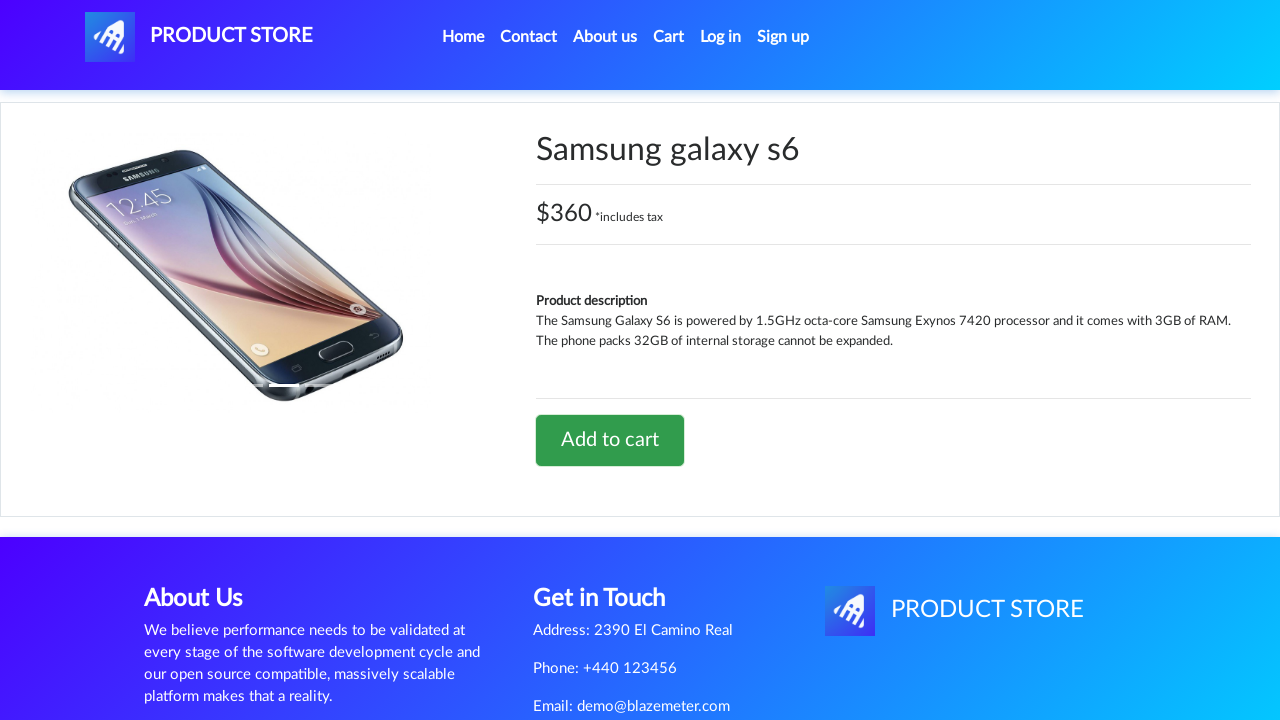

Clicked on Cart link in navigation at (669, 37) on a.nav-link:has-text('Cart')
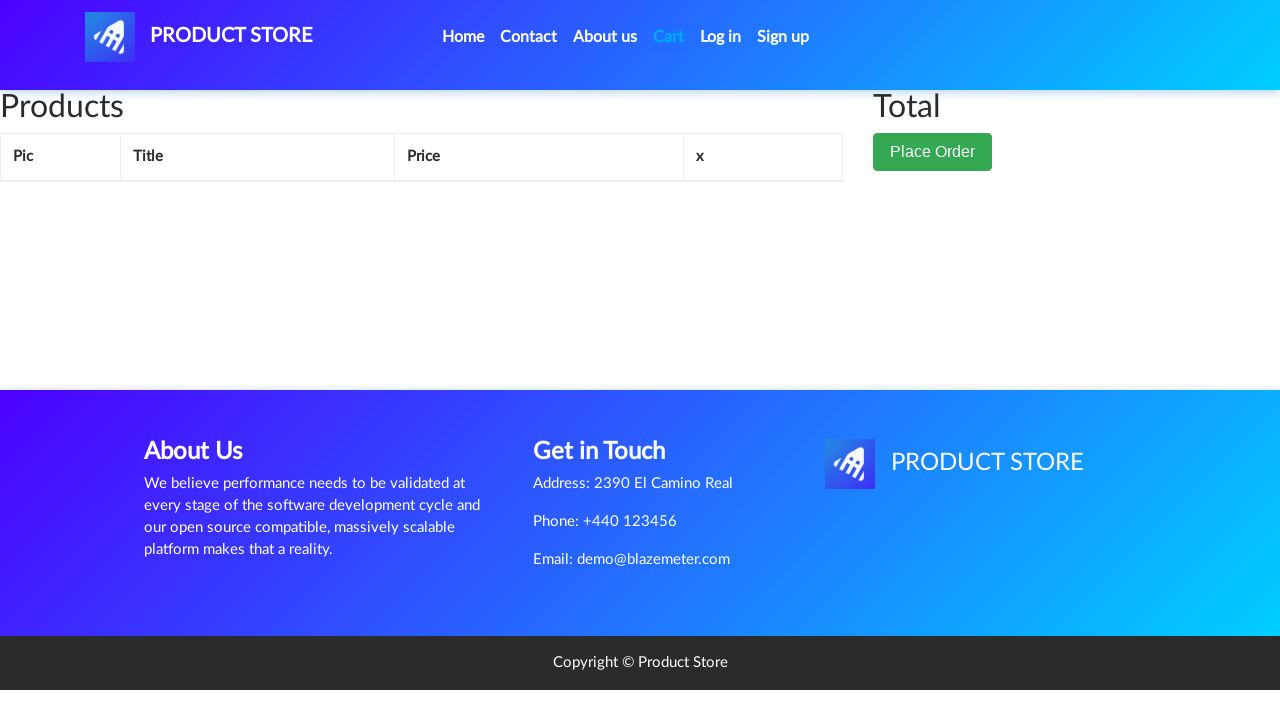

Navigated to cart page
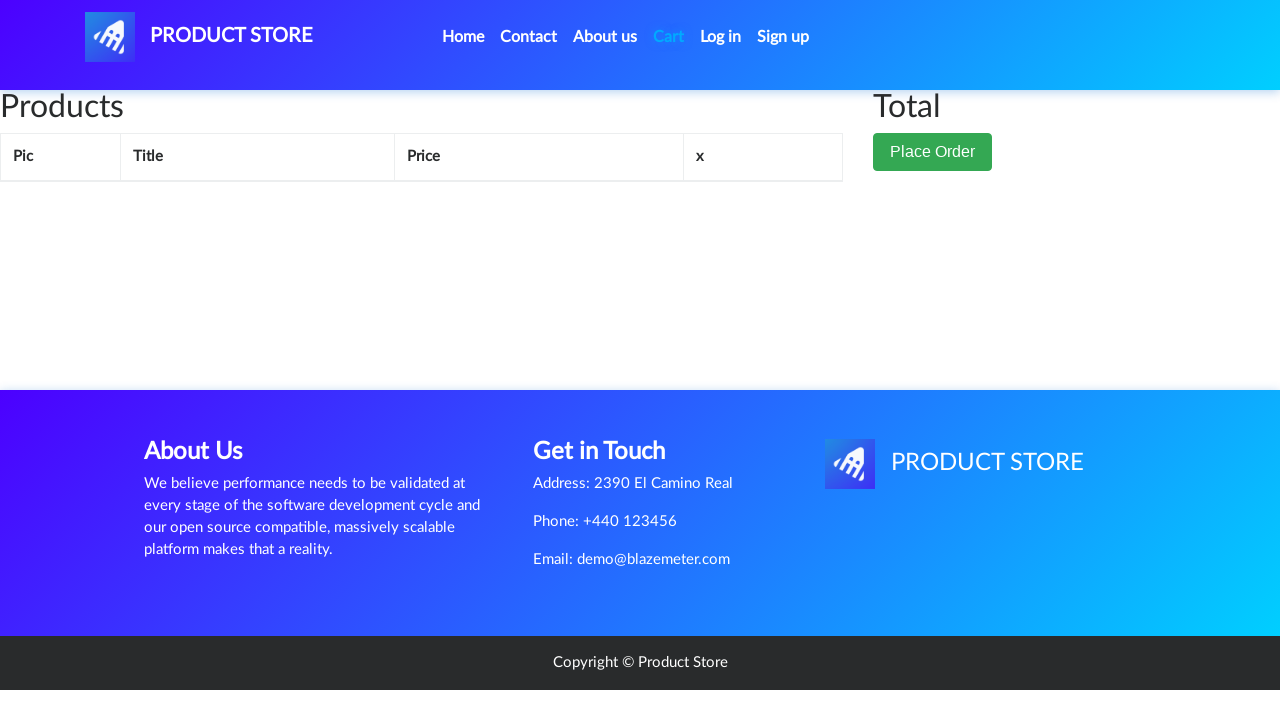

Verified Samsung Galaxy S6 is visible in cart
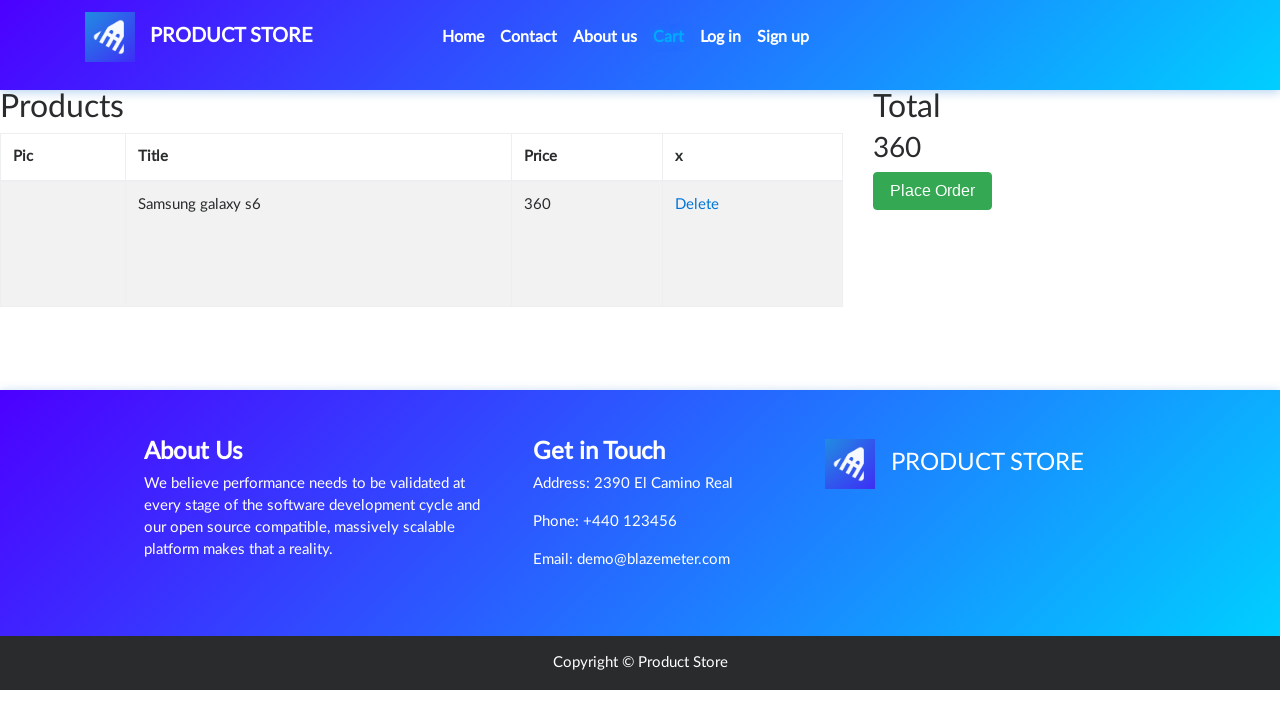

Waited for Delete button to be visible
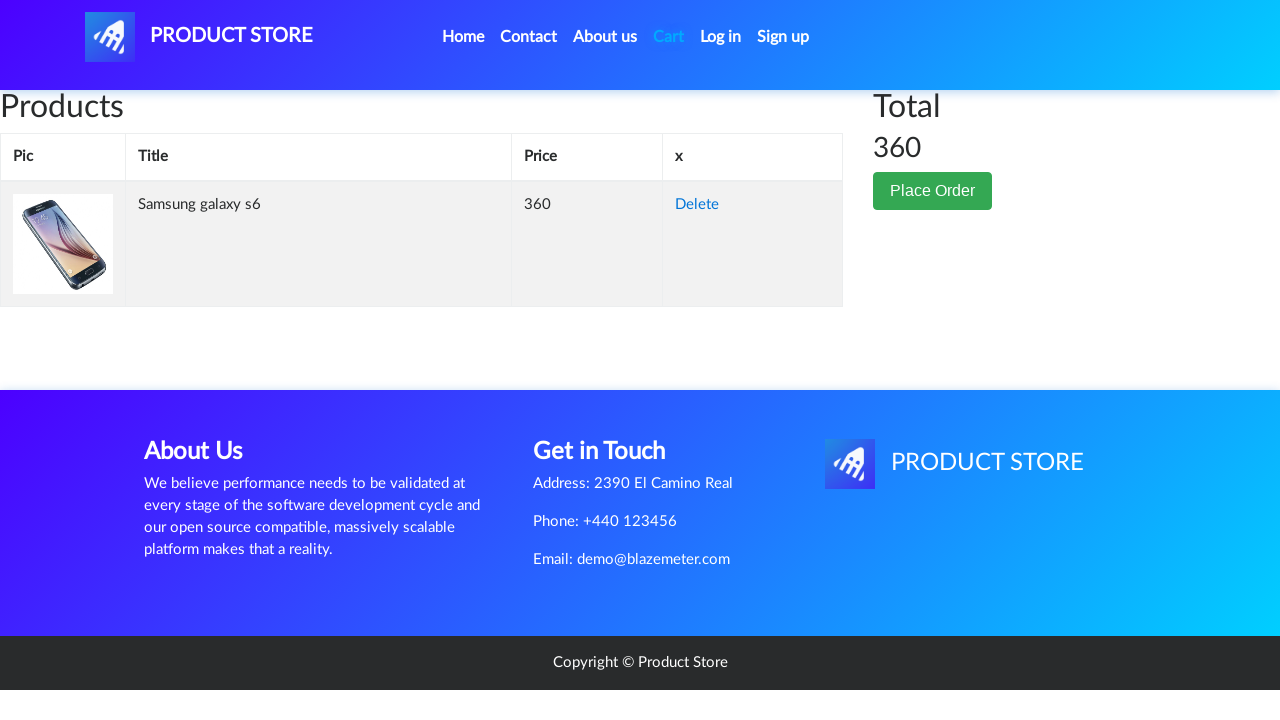

Clicked Delete button to remove Samsung Galaxy S6 from cart at (697, 205) on text=Delete
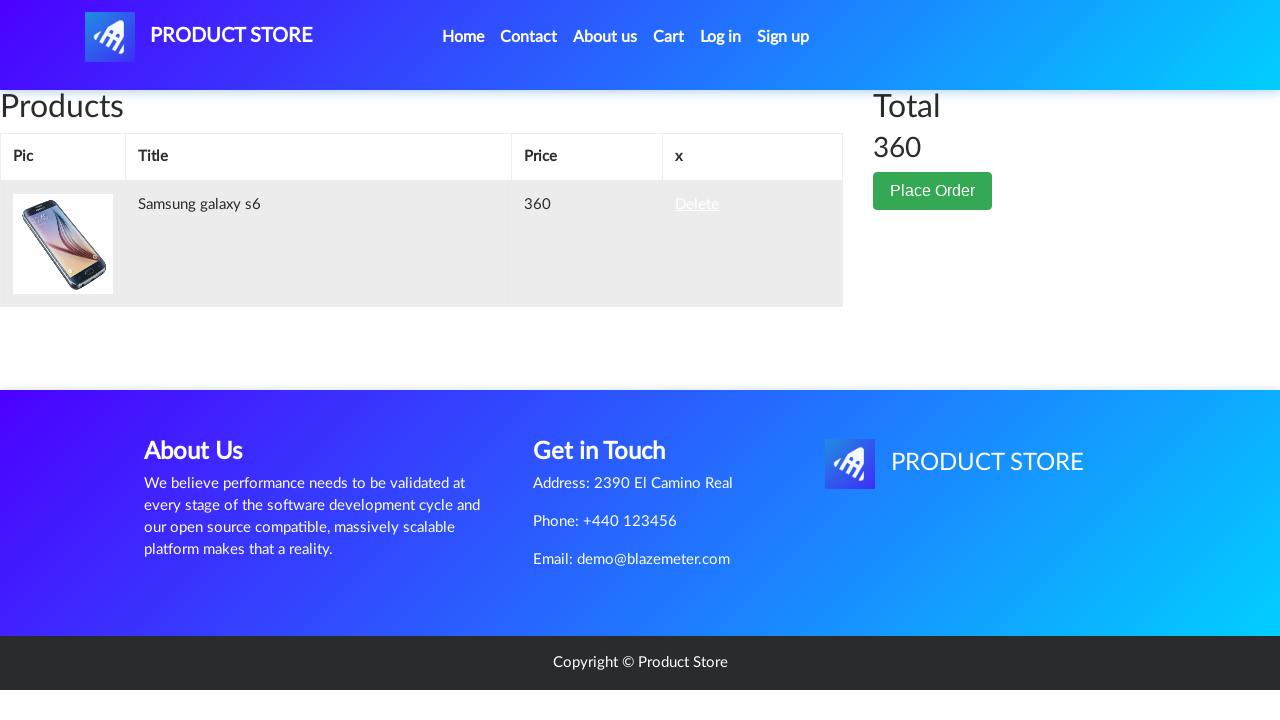

Verified Samsung Galaxy S6 has been removed from cart
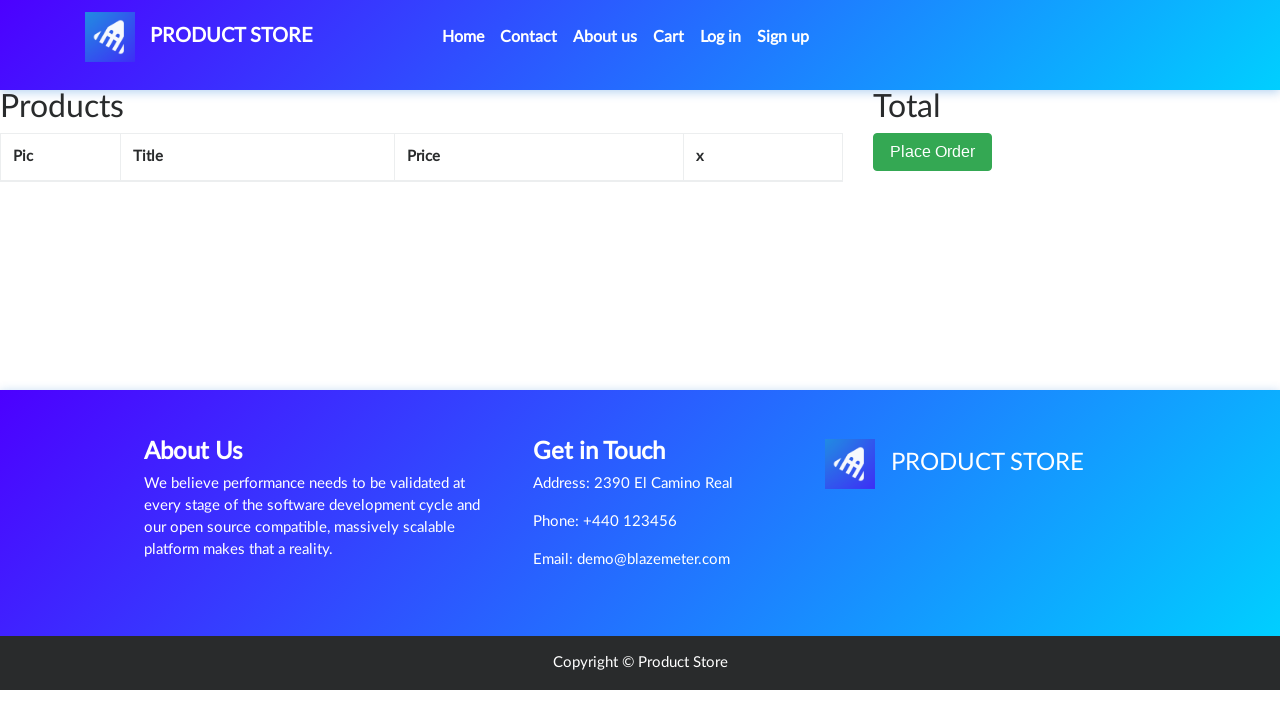

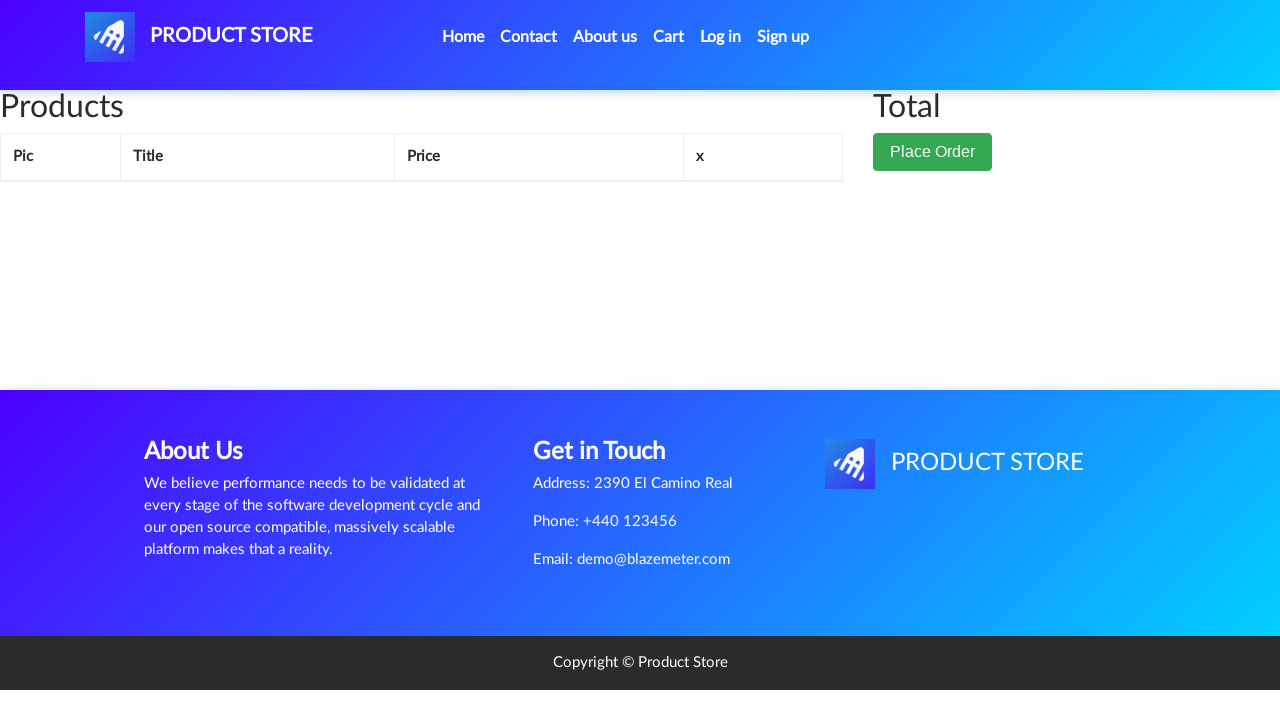